Tests browser window/tab switching functionality by clicking a button that opens a new tab, iterating through window handles to switch to the new tab, then switching back to the original window.

Starting URL: https://formy-project.herokuapp.com/switch-window

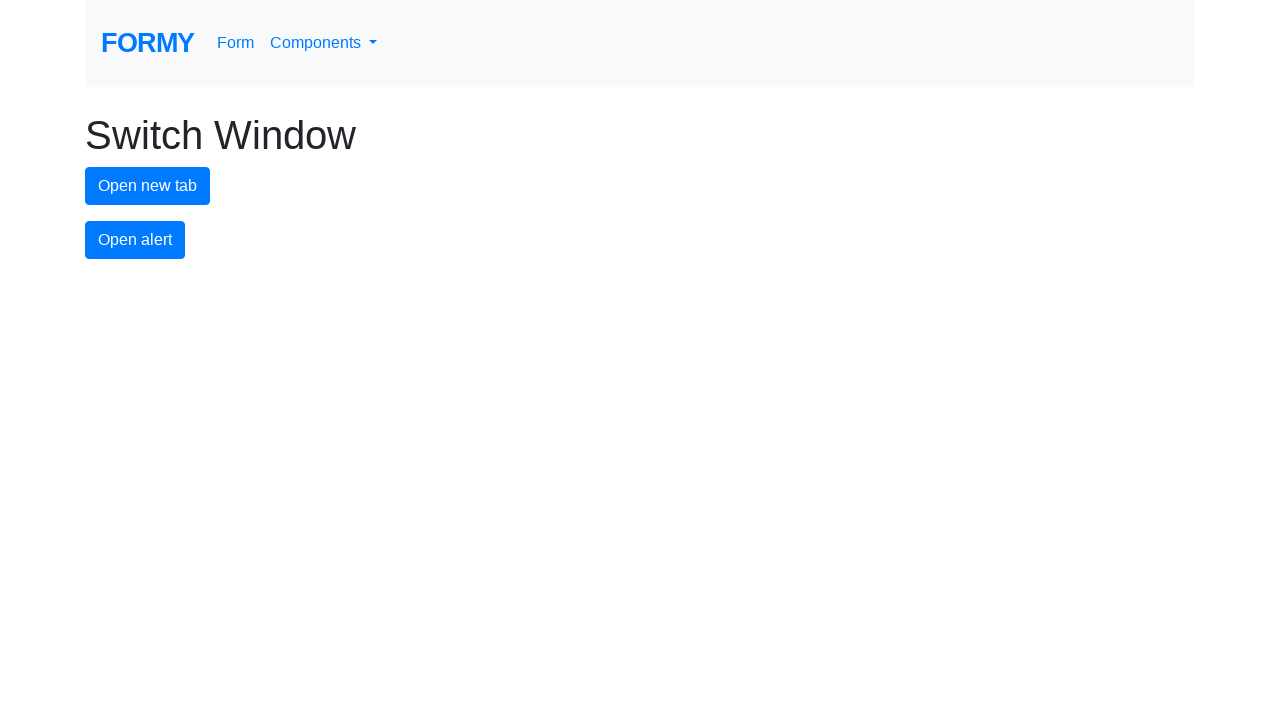

Clicked the new tab button to open a new window/tab at (148, 186) on #new-tab-button
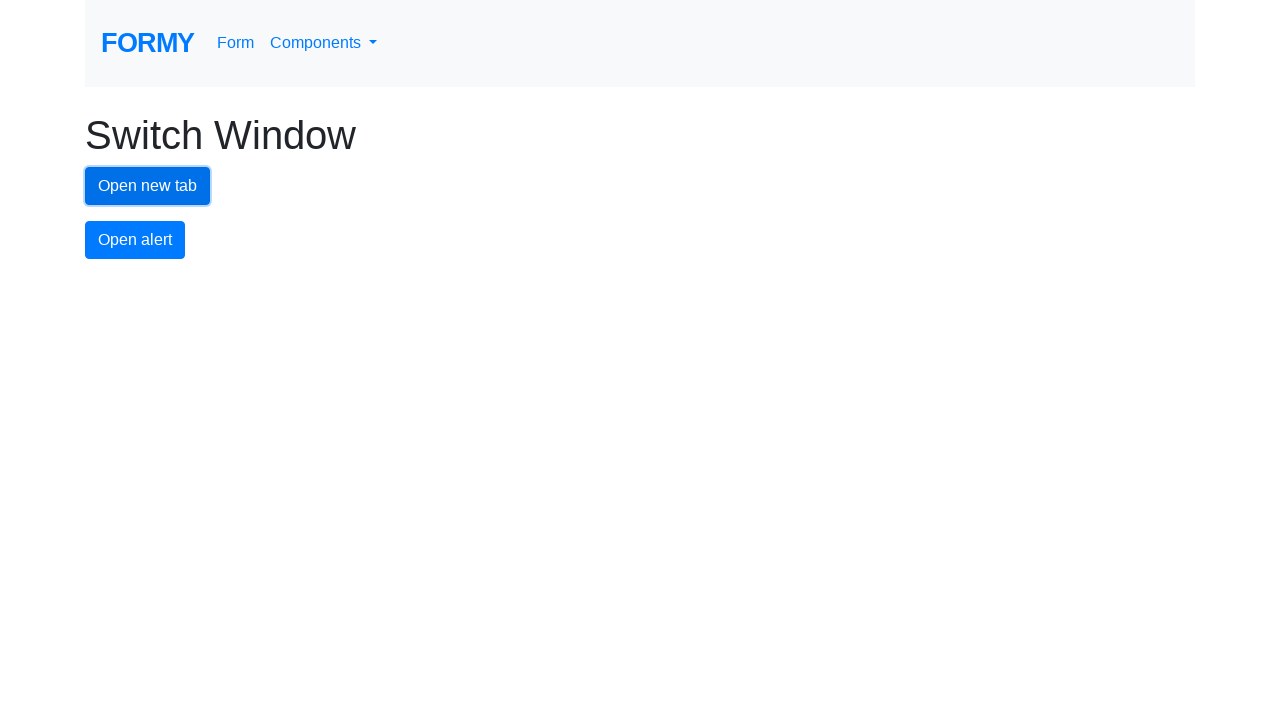

Waited 1 second for new tab/window to open
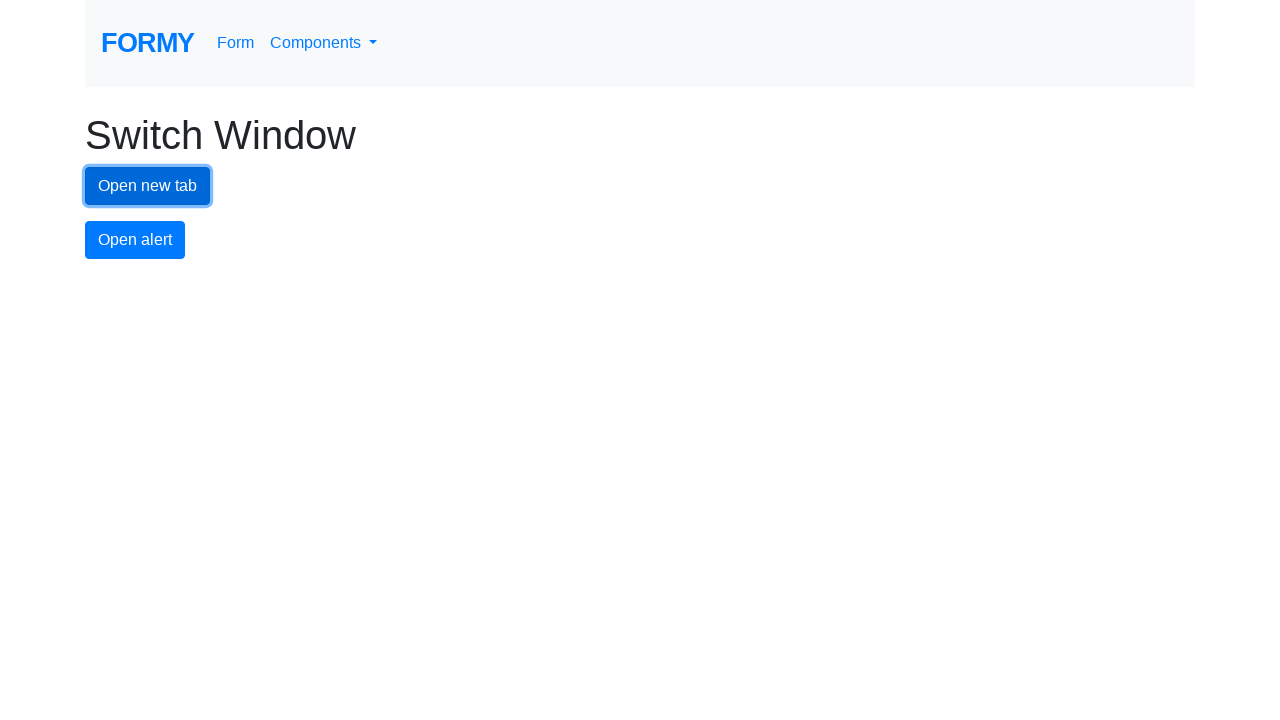

Retrieved all pages from browser context
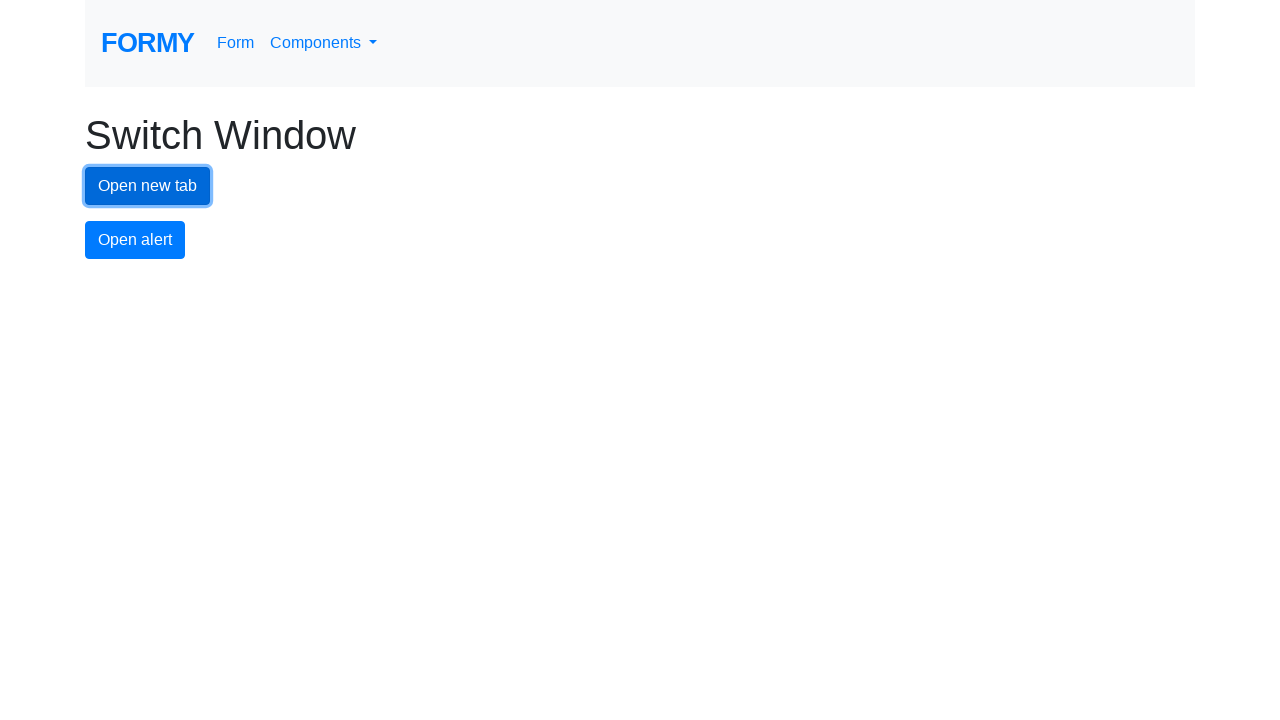

Identified the newly opened page
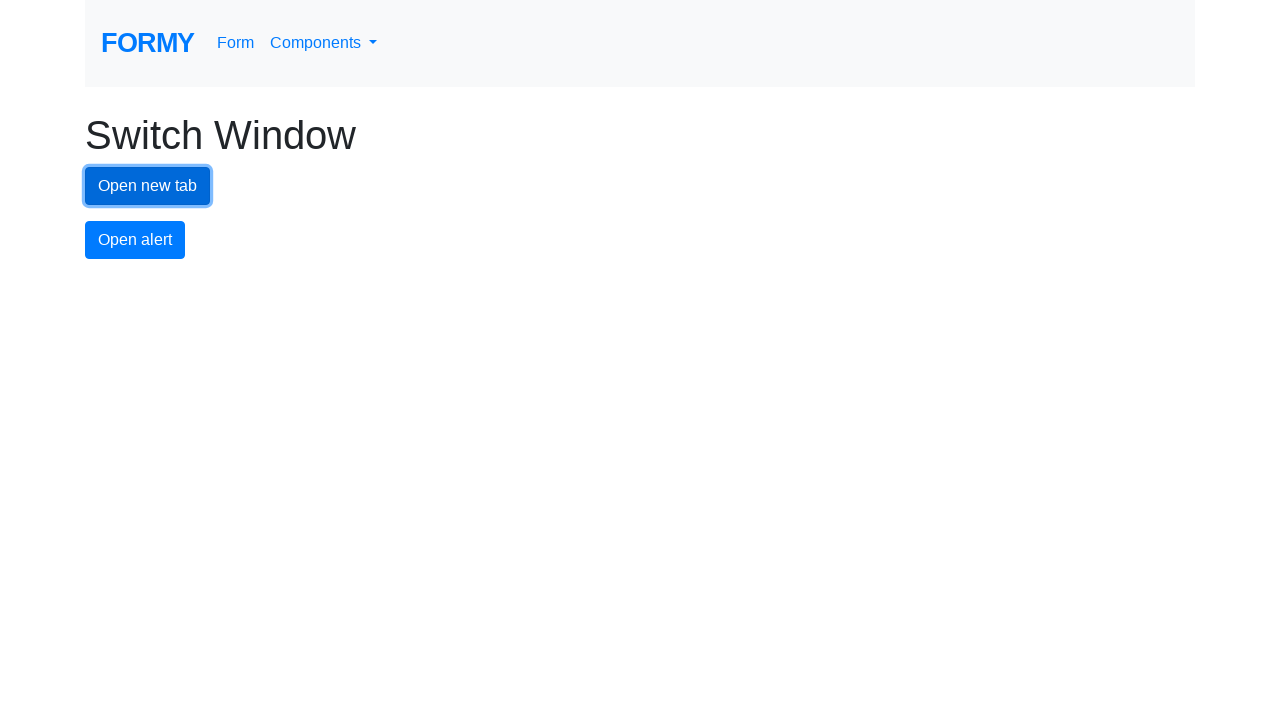

Switched to the new tab/window
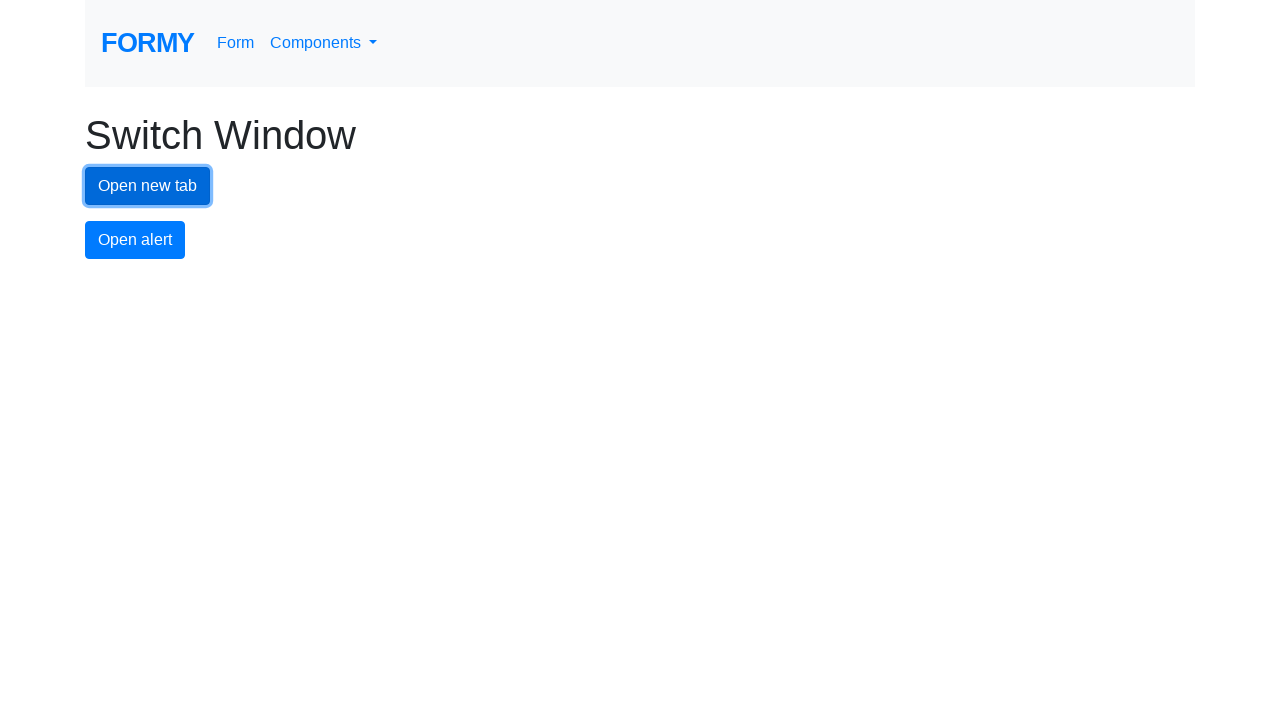

Switched back to the original tab/window
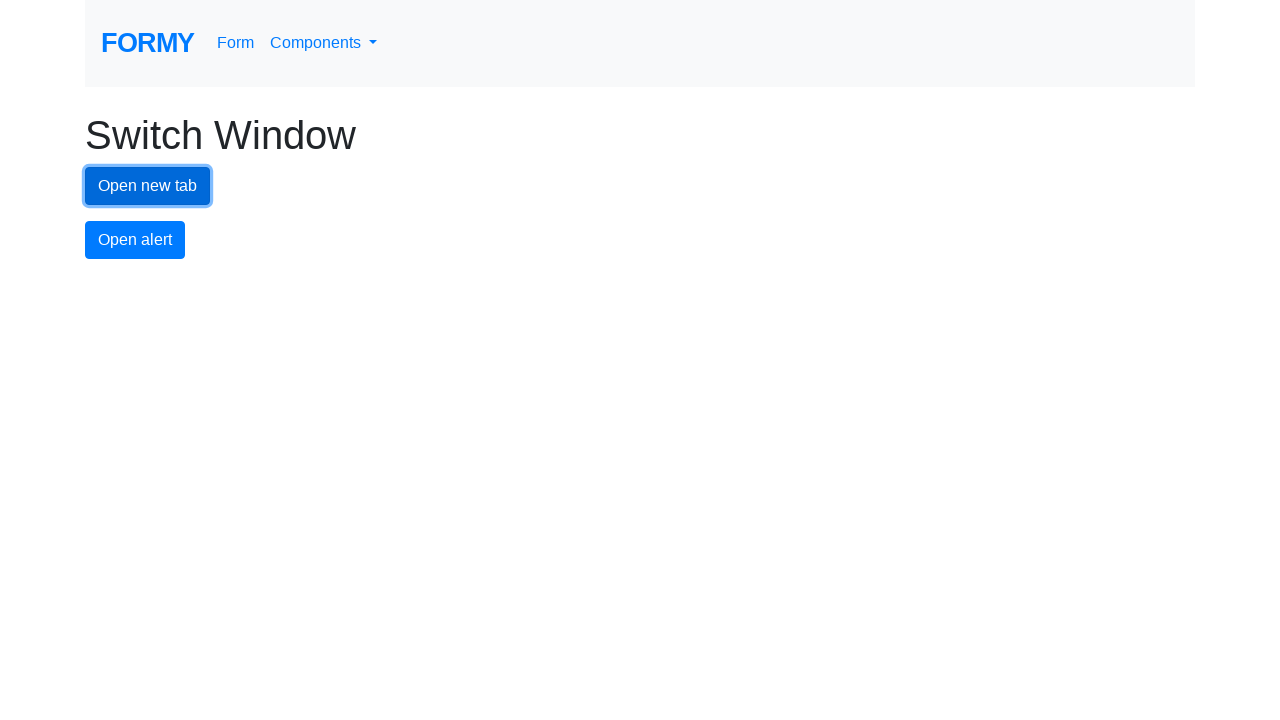

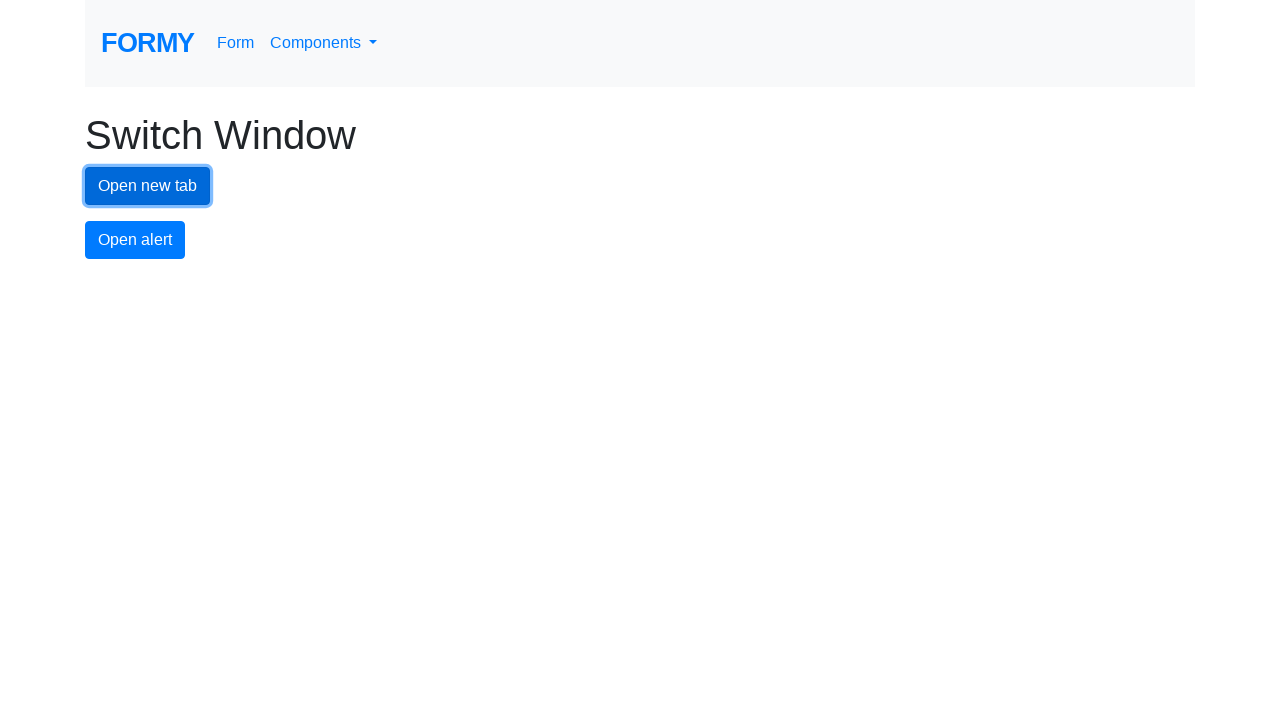